Navigates to cloudbytes.dev website and extracts the HTML content of the page

Starting URL: https://cloudbytes.dev

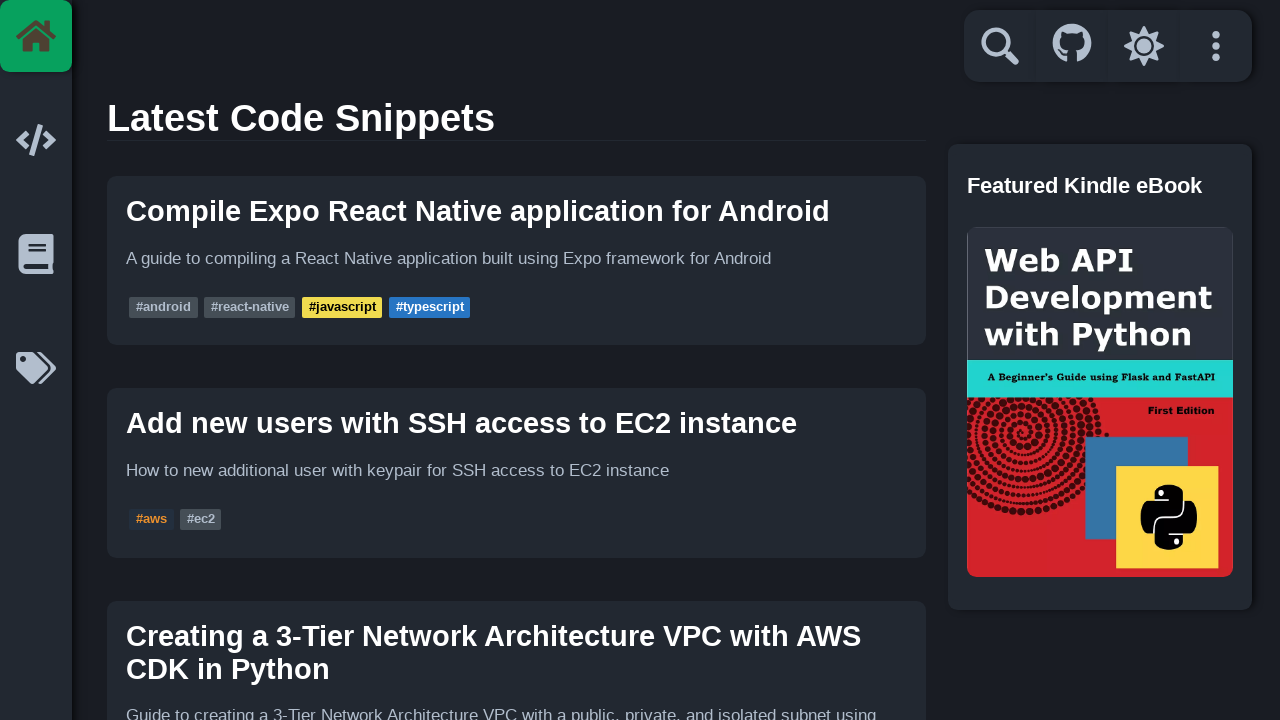

Navigated to https://cloudbytes.dev
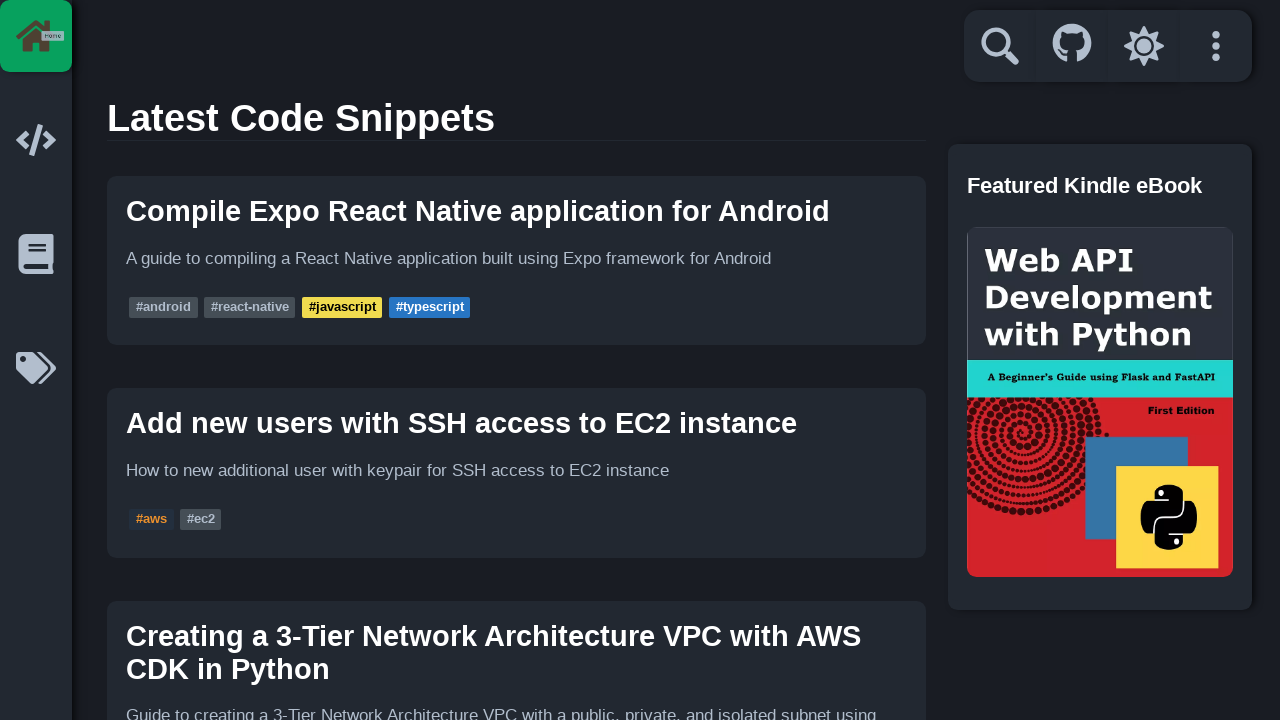

Waited for page to reach networkidle state
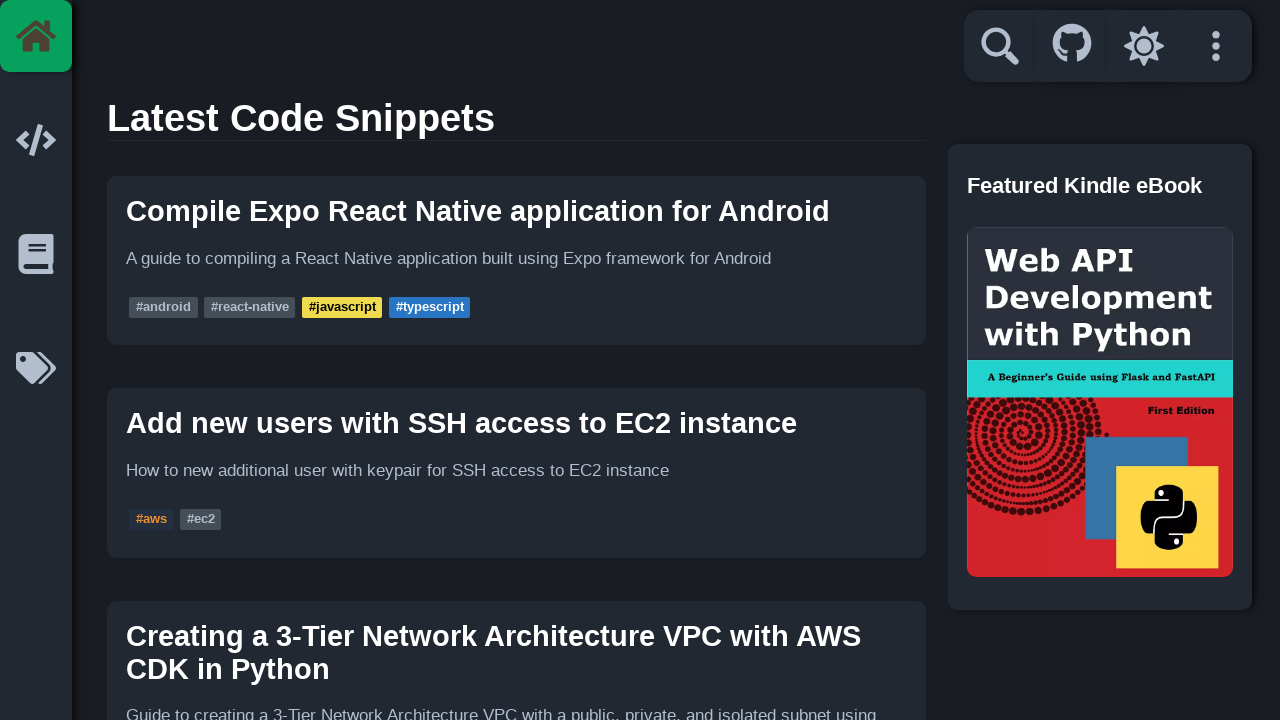

Extracted HTML text content from the page
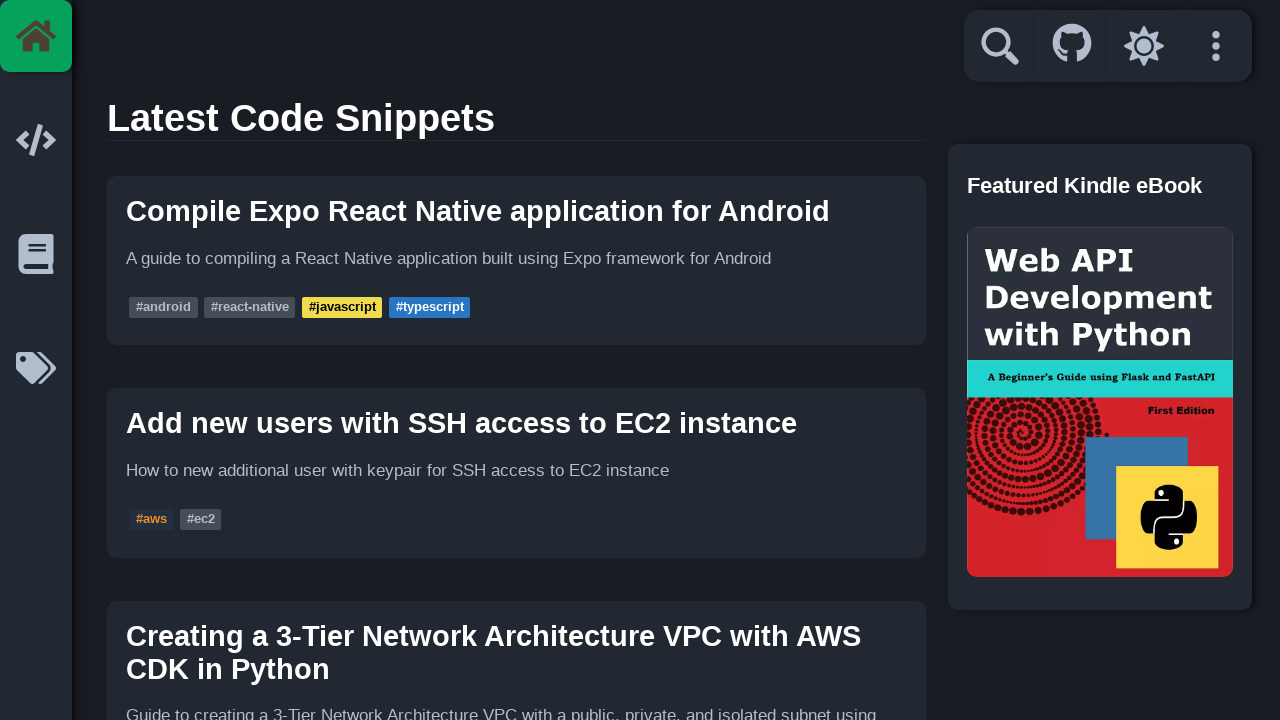

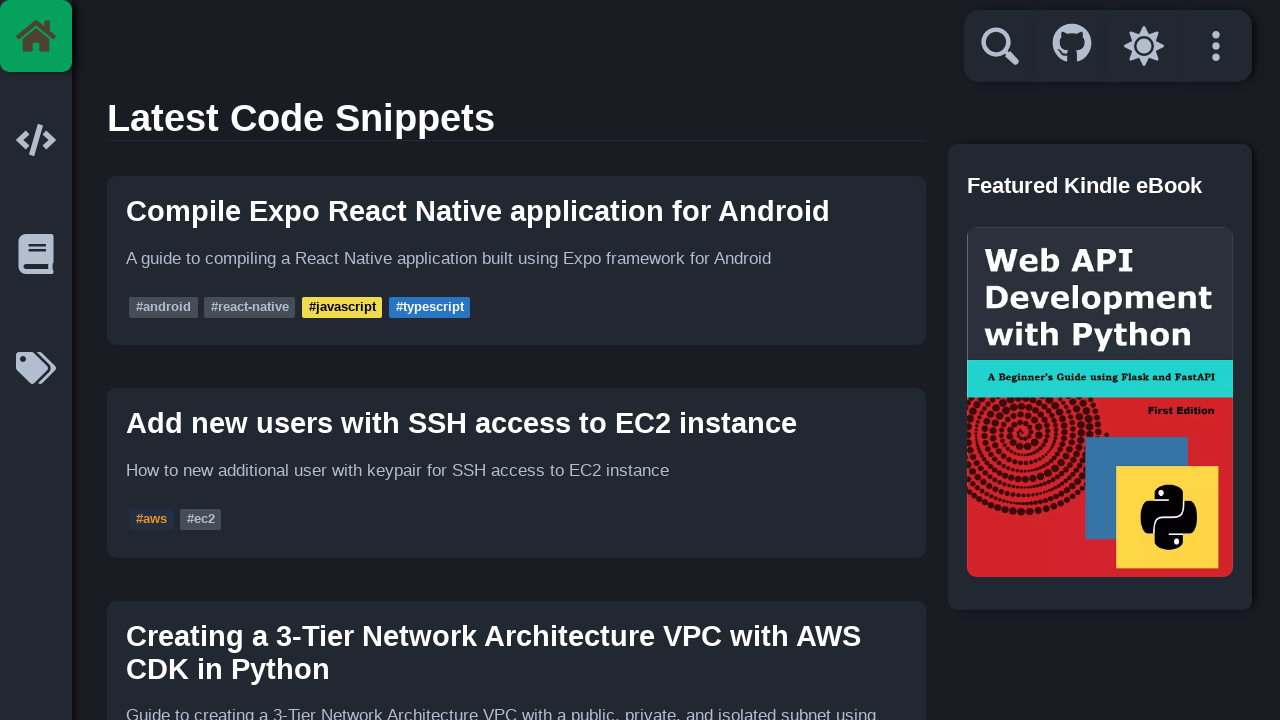